Tests JavaScript alert handling by clicking buttons that trigger JS Alert, JS Confirm, and JS Prompt dialogs, then accepting, dismissing, and entering text into them respectively.

Starting URL: https://the-internet.herokuapp.com/javascript_alerts

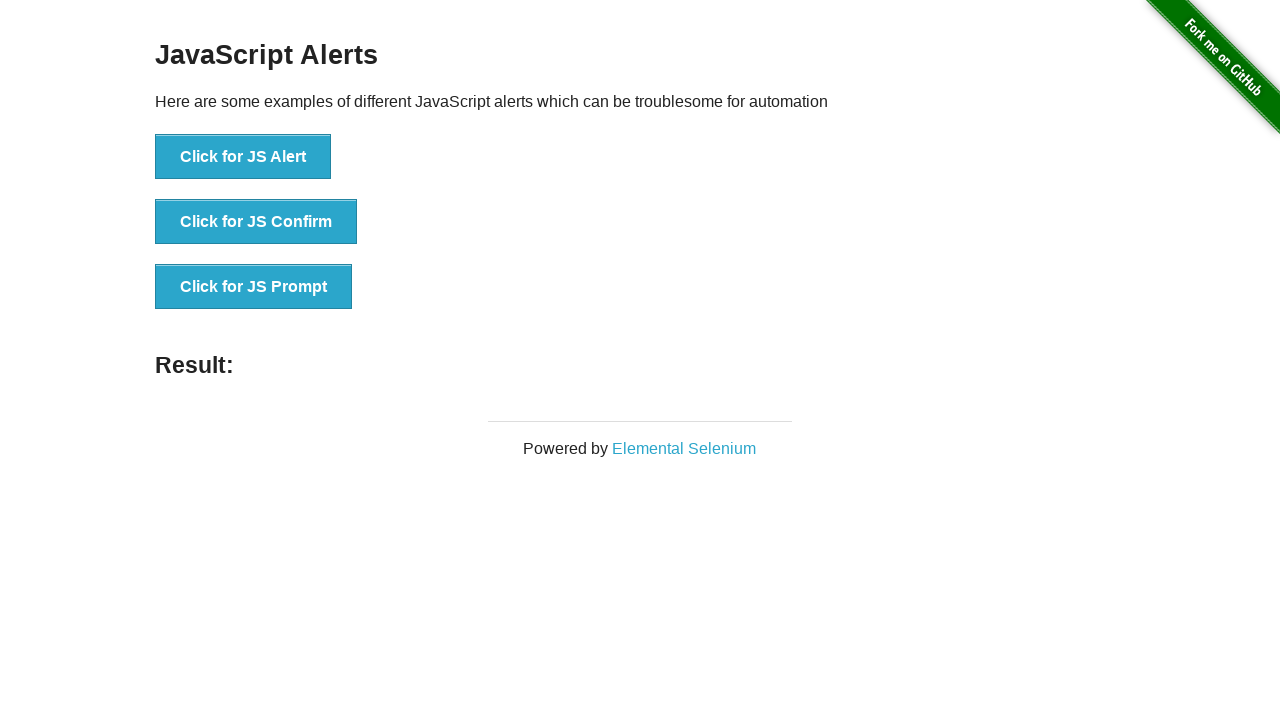

Set up dialog handler to accept JS Alert
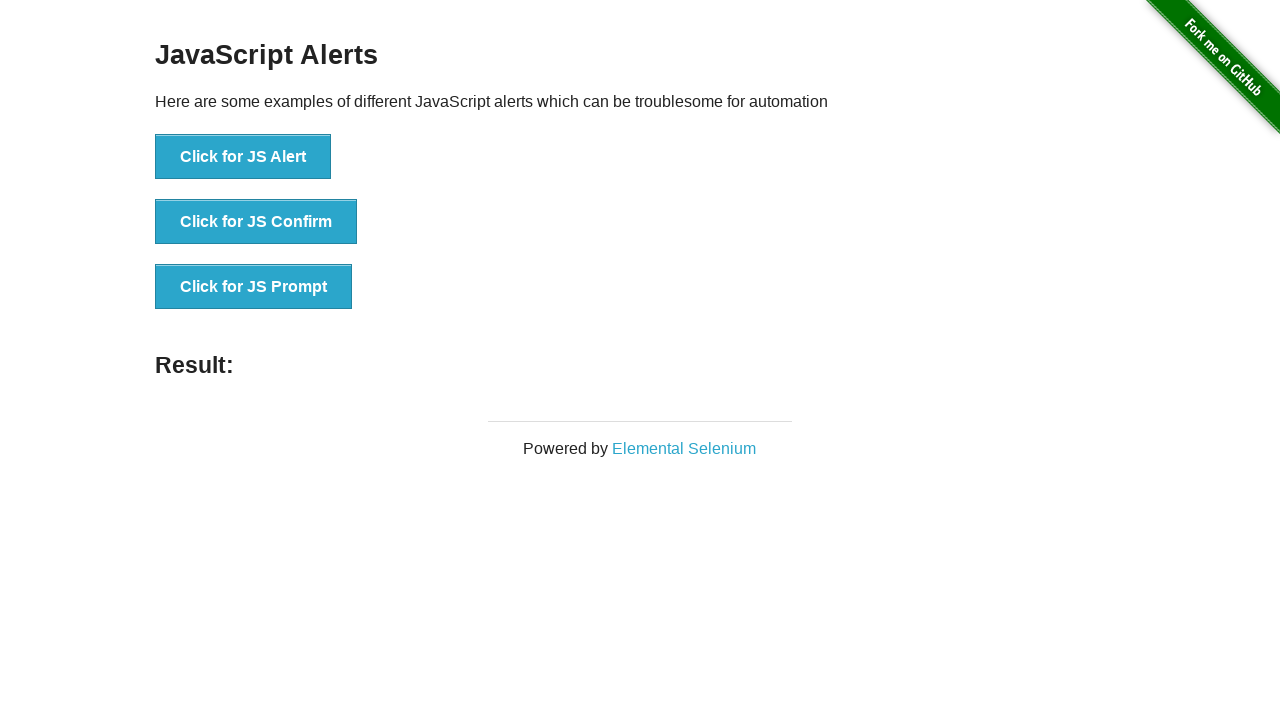

Clicked button to trigger JS Alert dialog at (243, 157) on xpath=//button[.='Click for JS Alert']
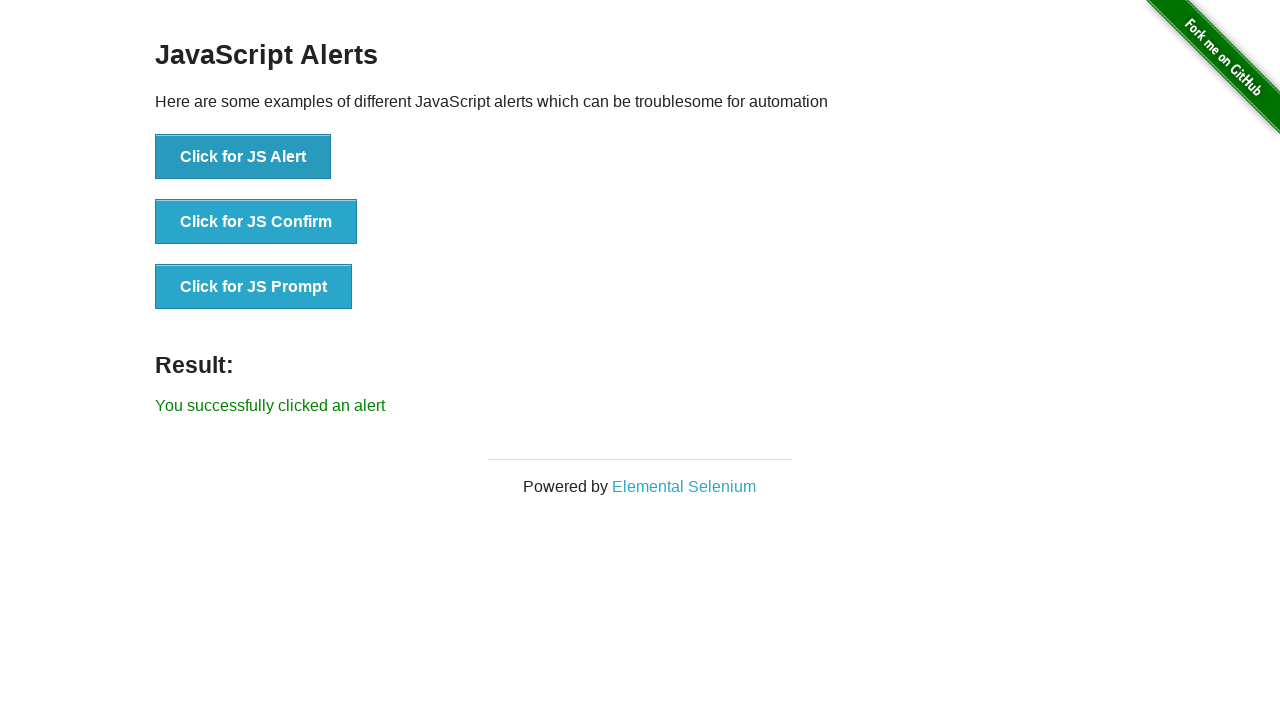

Waited for result element to appear after accepting alert
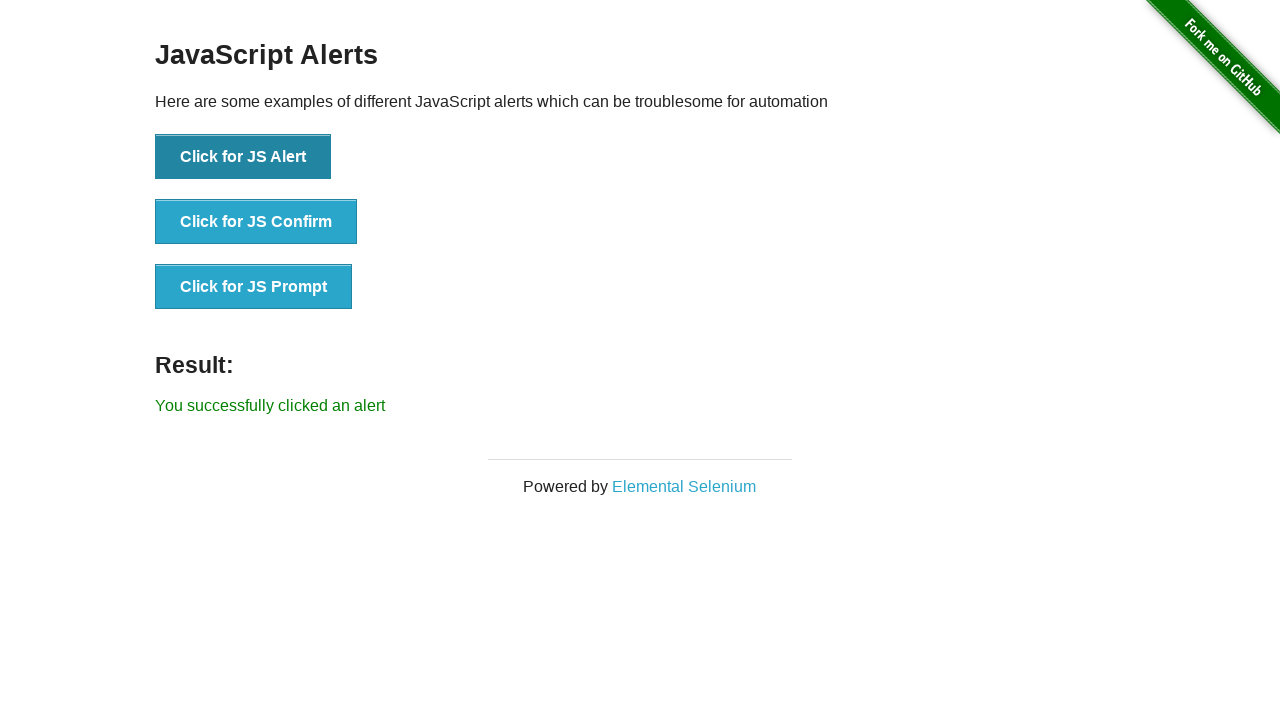

Retrieved result text from #result element
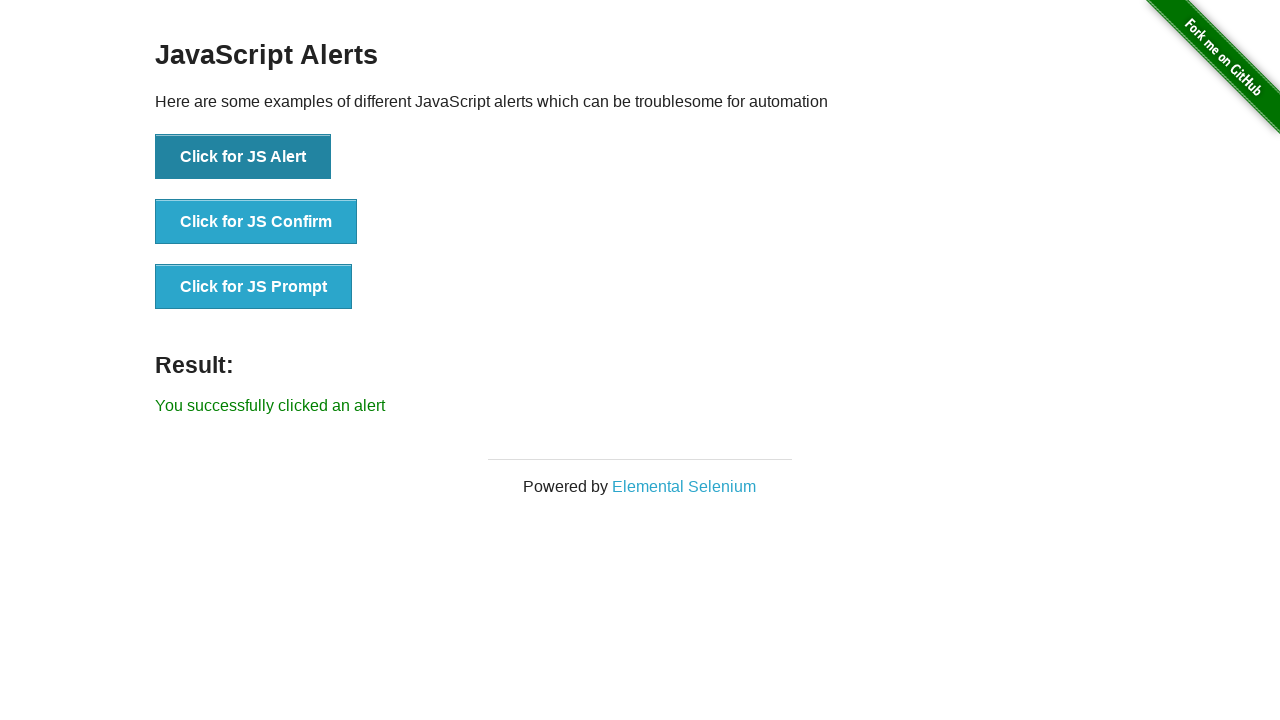

Verified alert was successfully handled with correct message
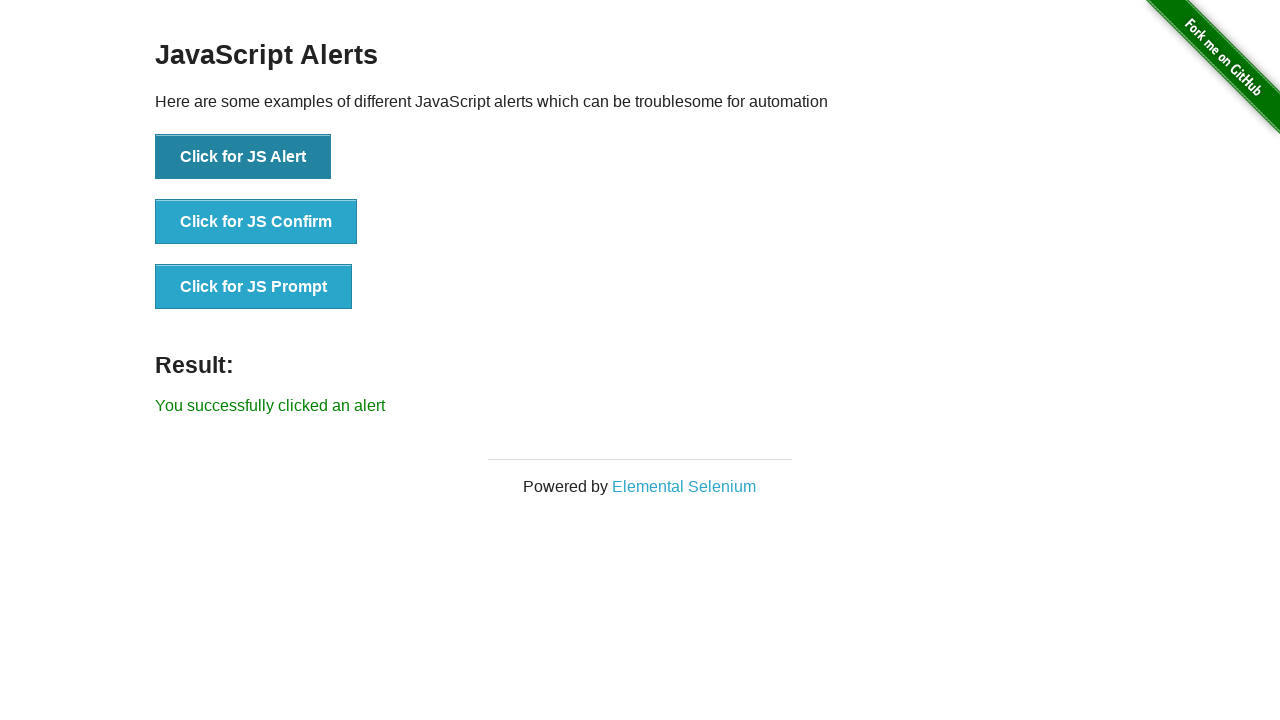

Set up dialog handler to dismiss JS Confirm
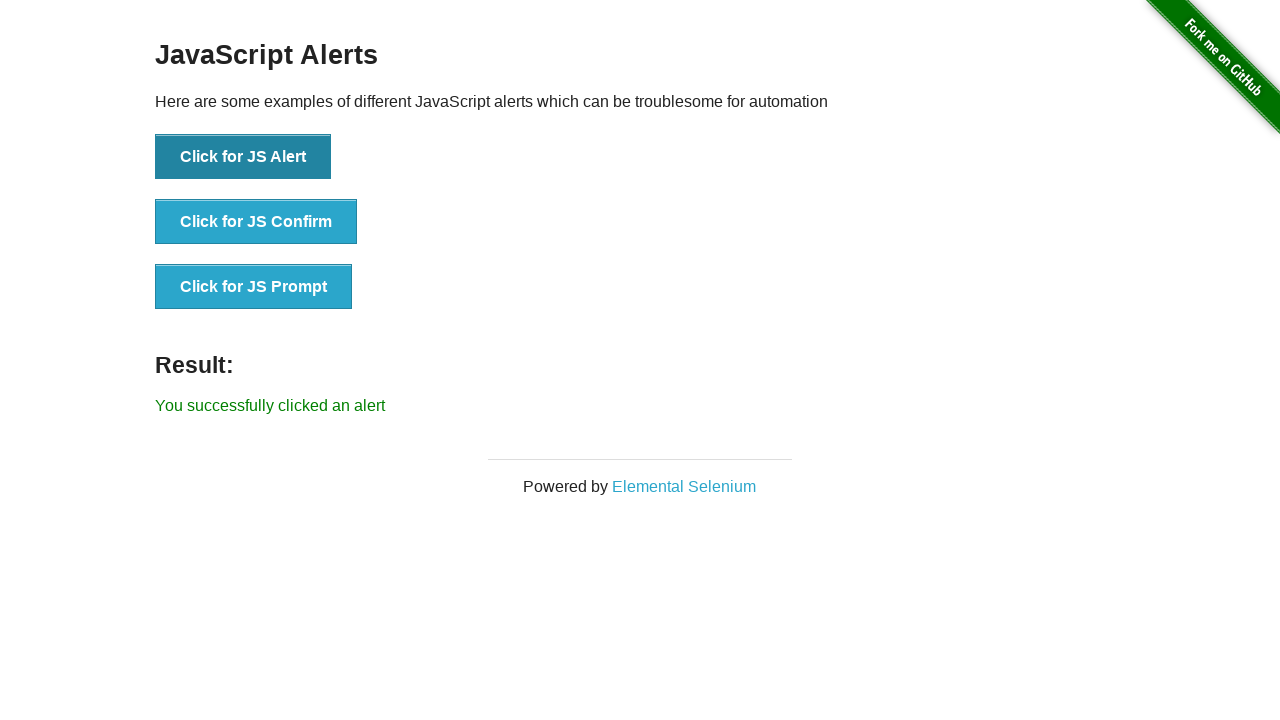

Clicked button to trigger JS Confirm dialog at (256, 222) on xpath=//button[.='Click for JS Confirm']
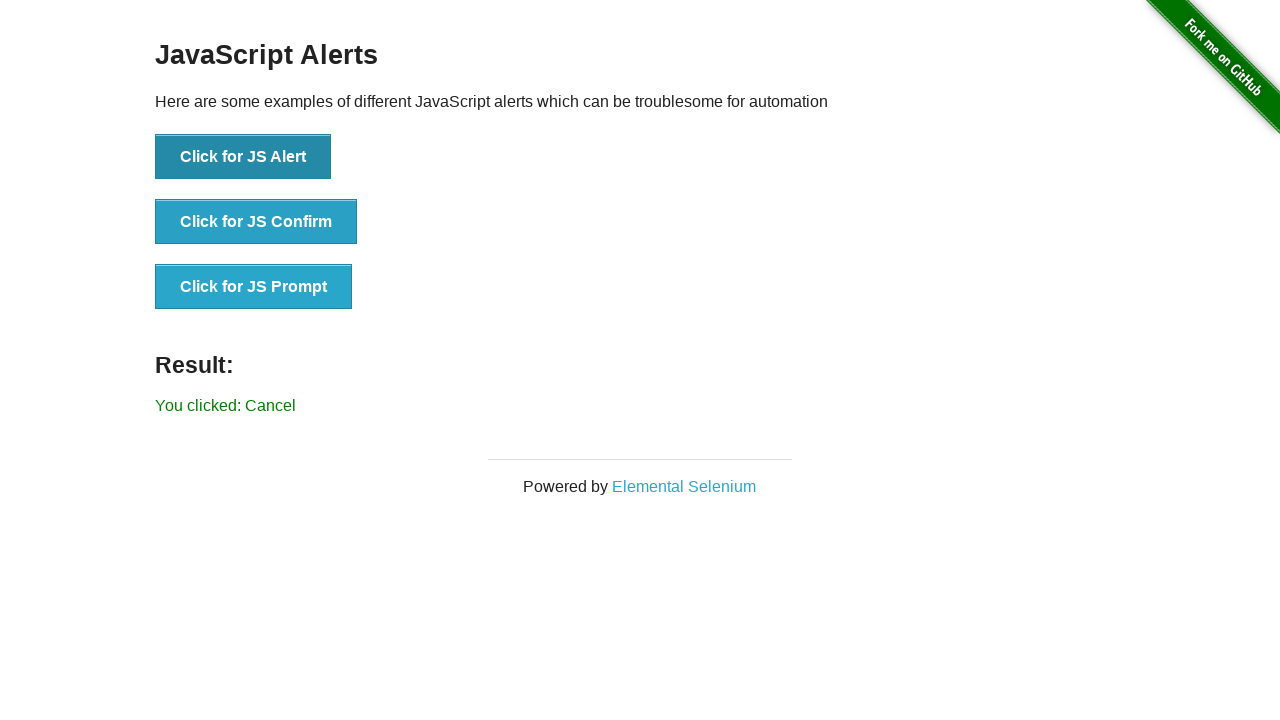

Waited for result to update after dismissing confirm dialog
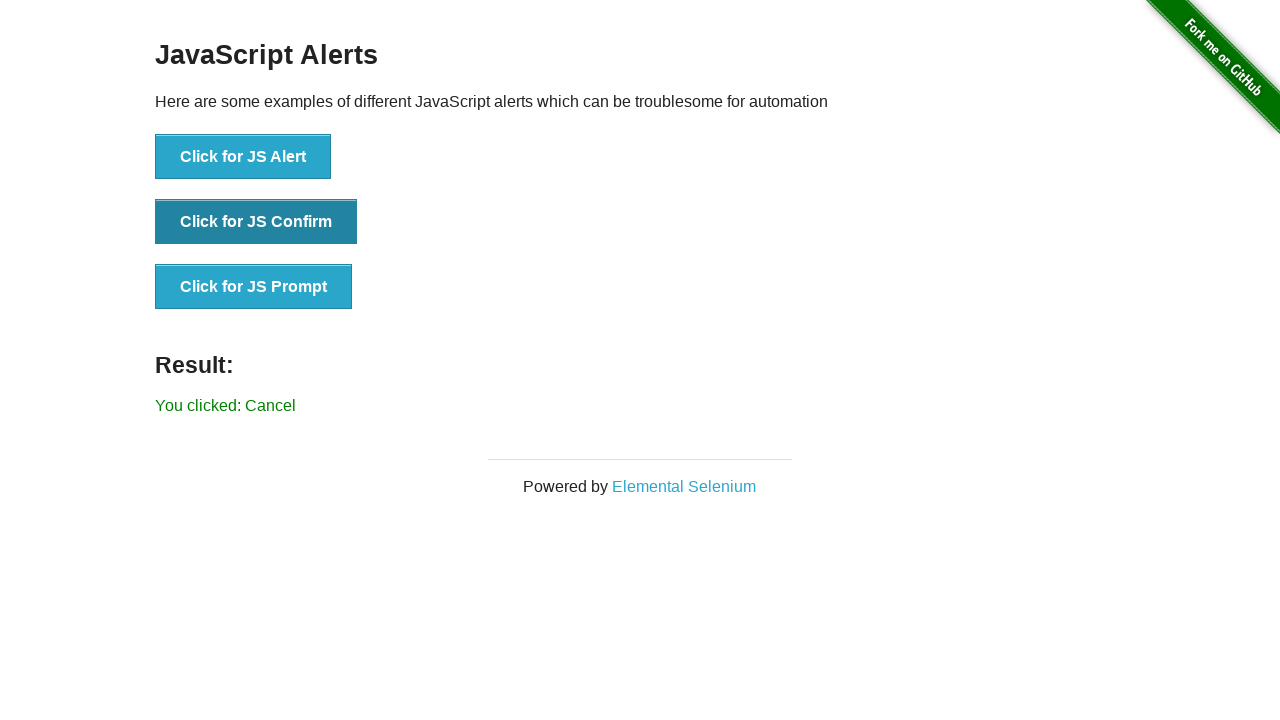

Set up dialog handler to accept JS Prompt with 'test data'
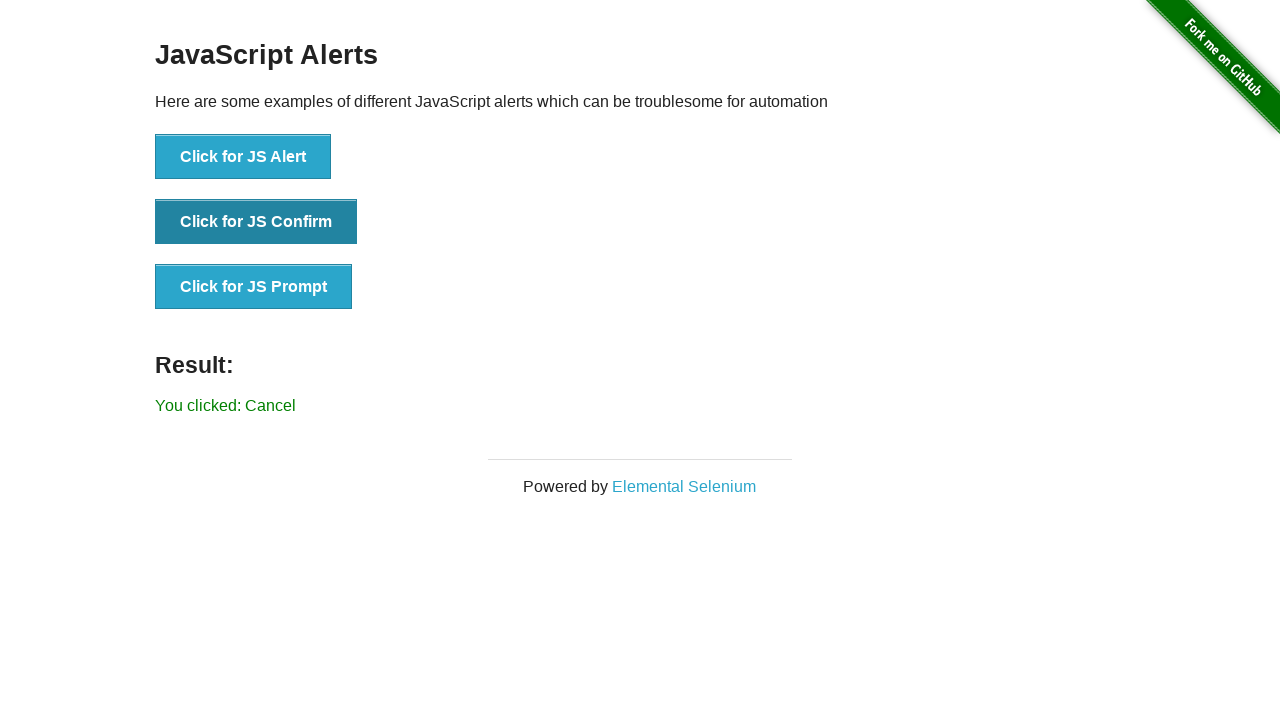

Clicked button to trigger JS Prompt dialog at (254, 287) on xpath=//button[.='Click for JS Prompt']
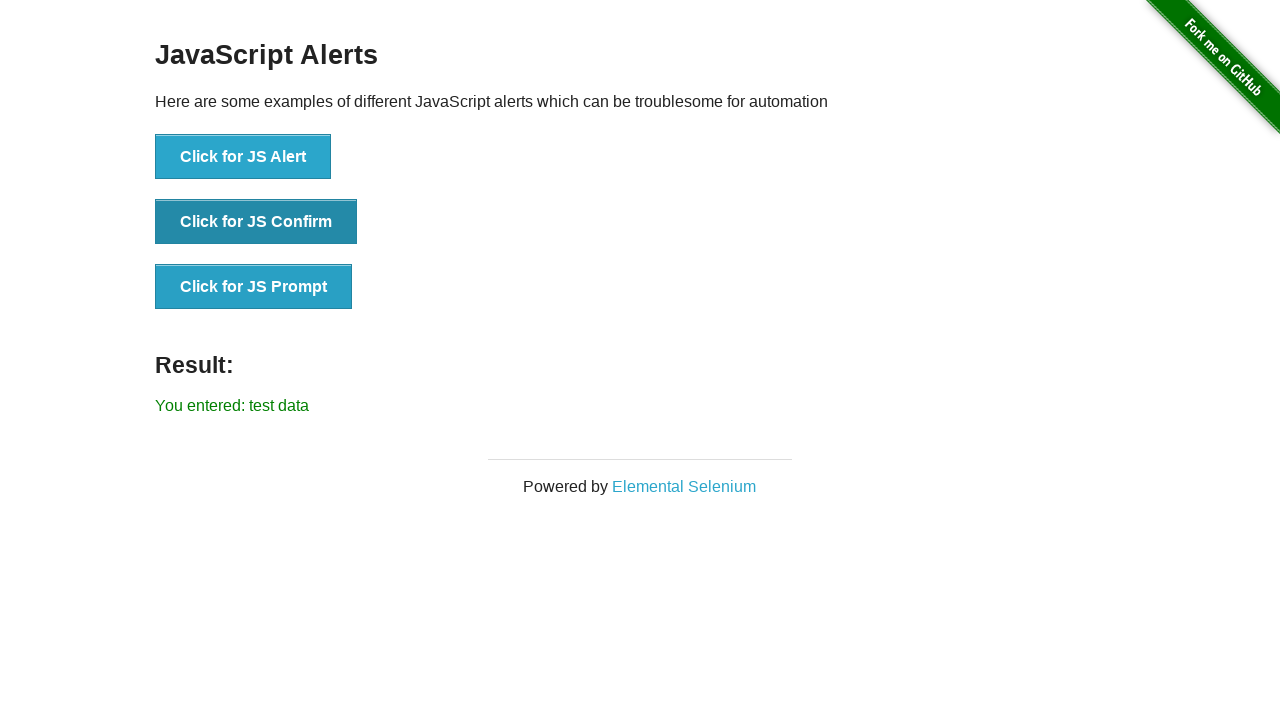

Waited for result element to appear after handling prompt dialog
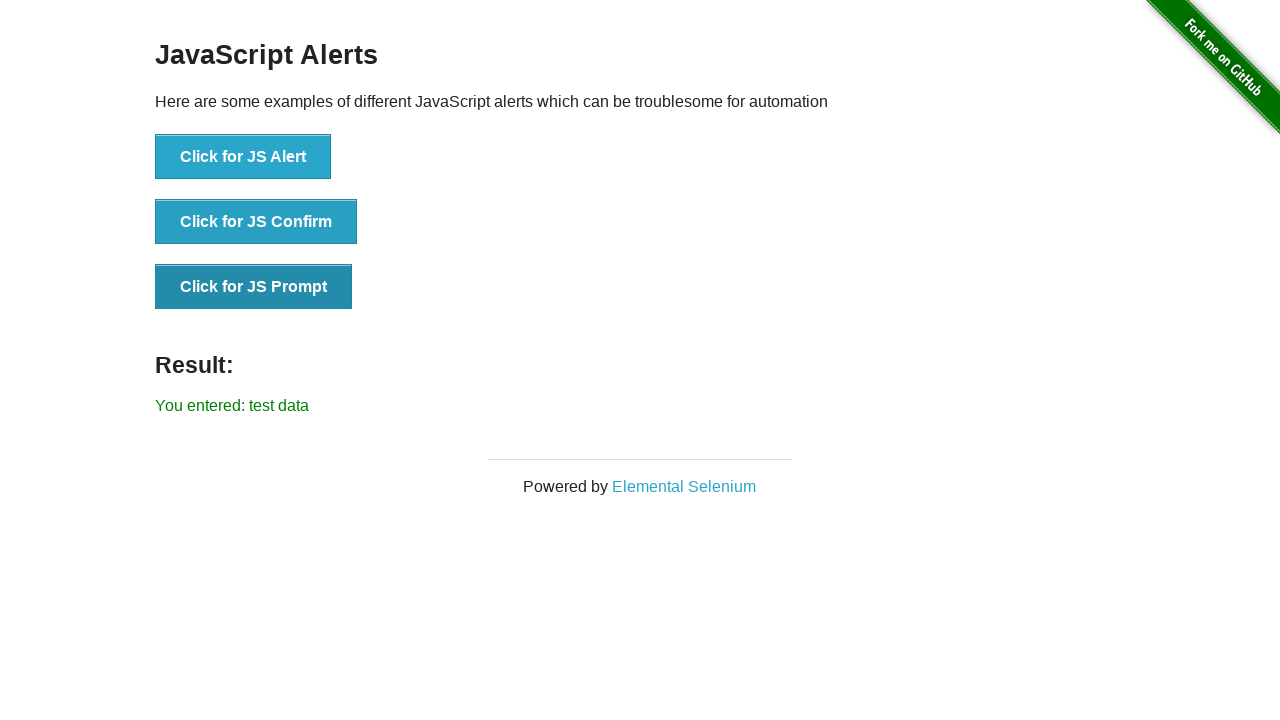

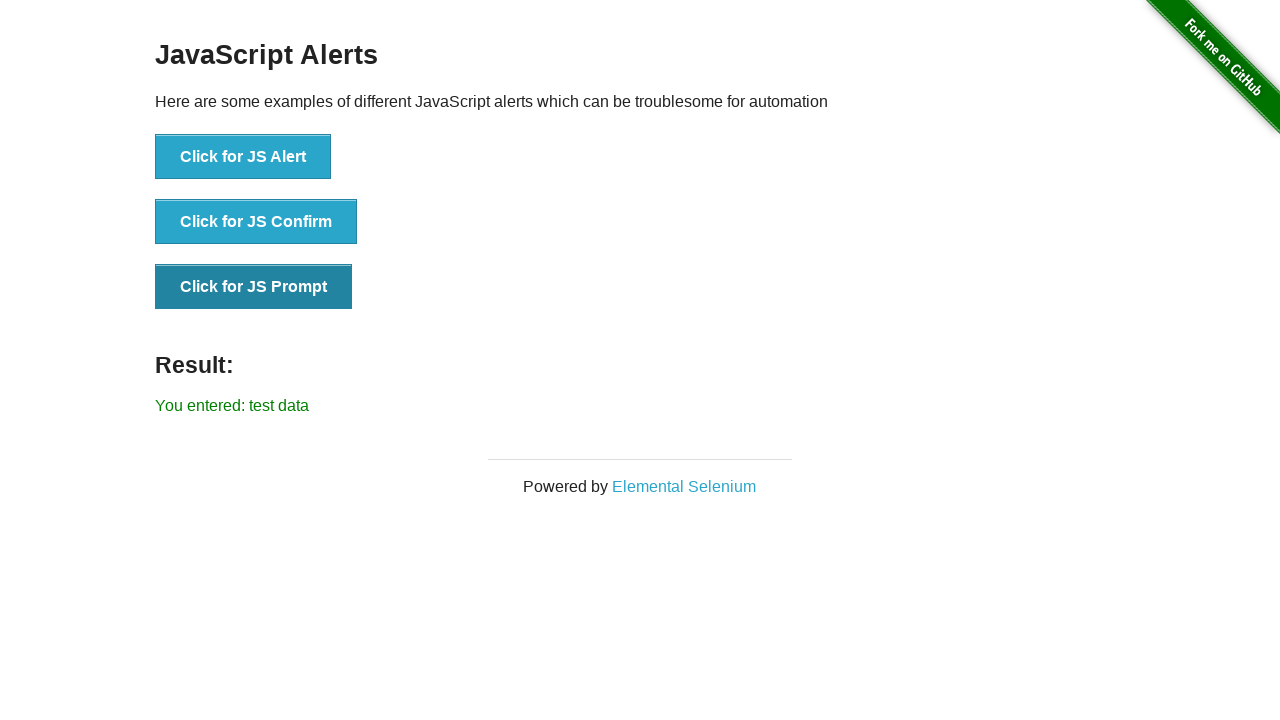